Tests that the browser back button works correctly with todo filters

Starting URL: https://demo.playwright.dev/todomvc

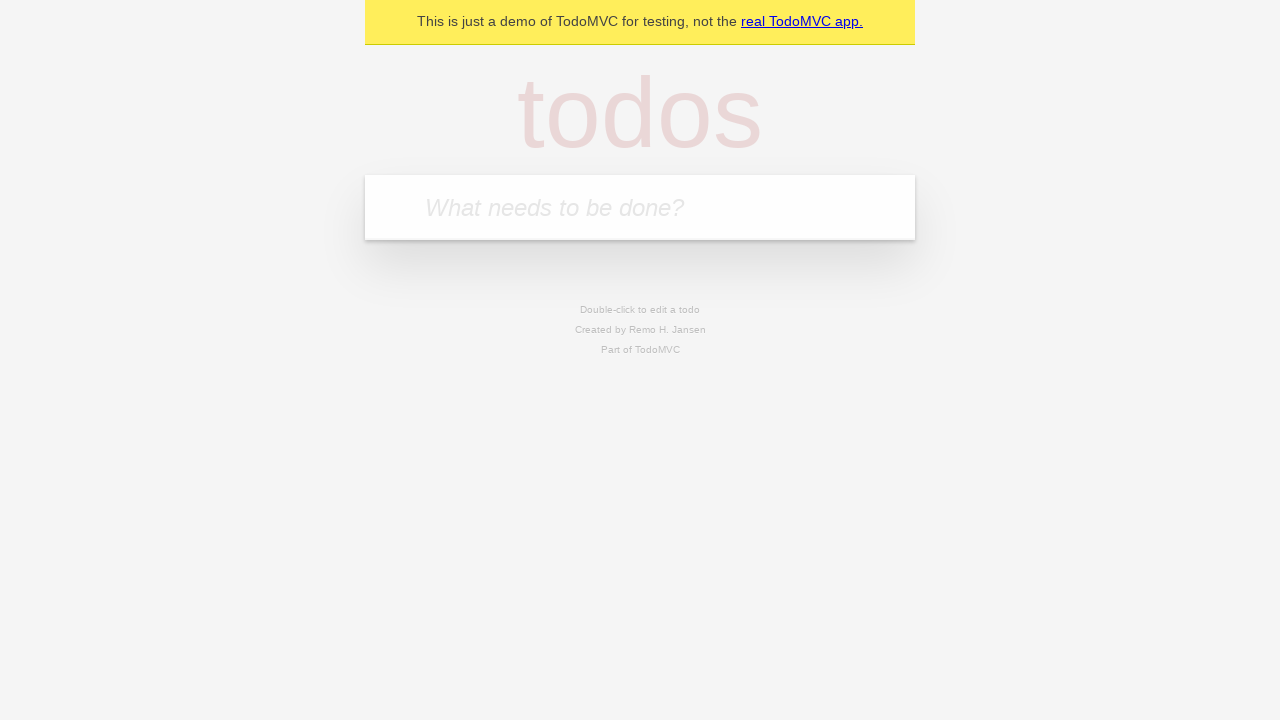

Filled todo input with 'buy some cheese' on internal:attr=[placeholder="What needs to be done?"i]
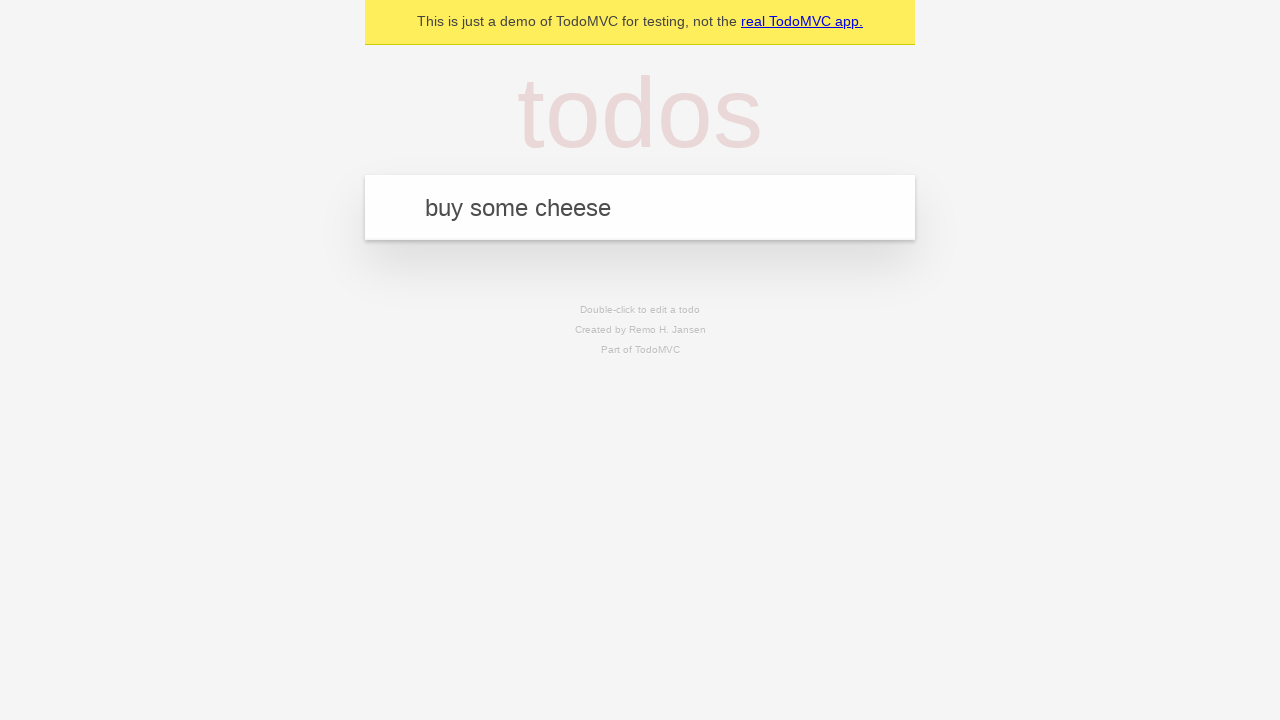

Pressed Enter to add todo 'buy some cheese' on internal:attr=[placeholder="What needs to be done?"i]
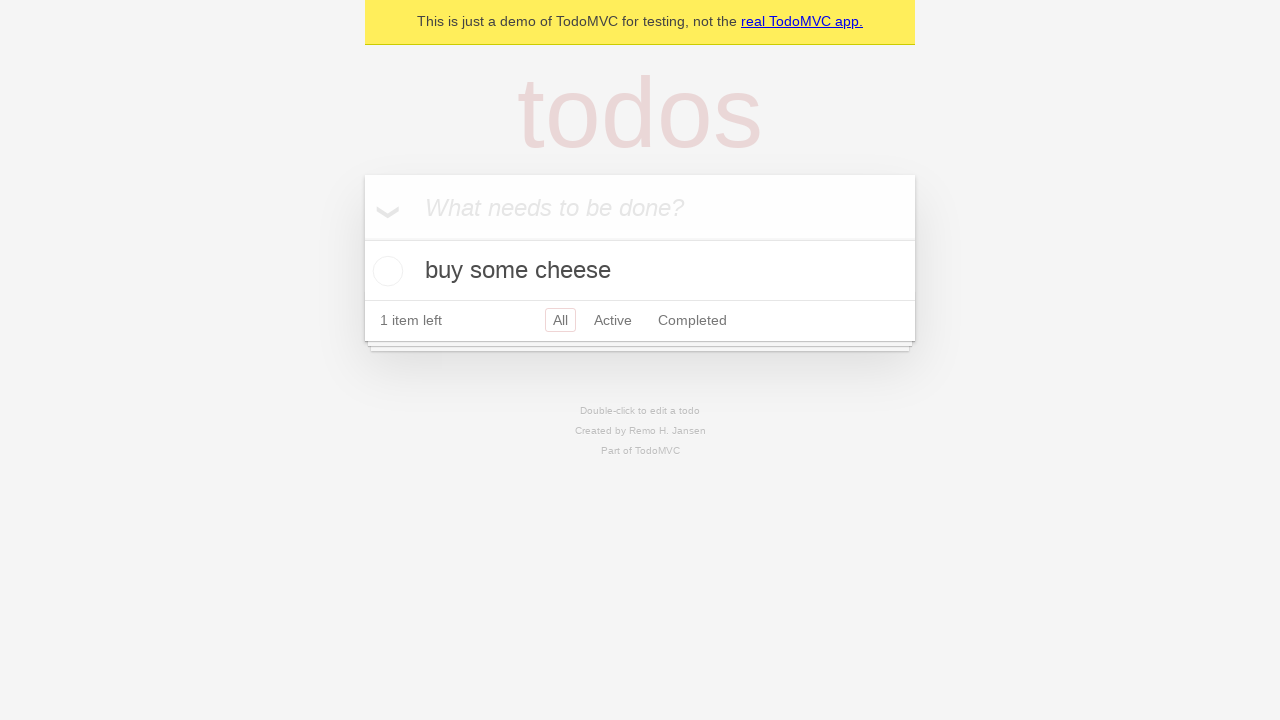

Filled todo input with 'feed the cat' on internal:attr=[placeholder="What needs to be done?"i]
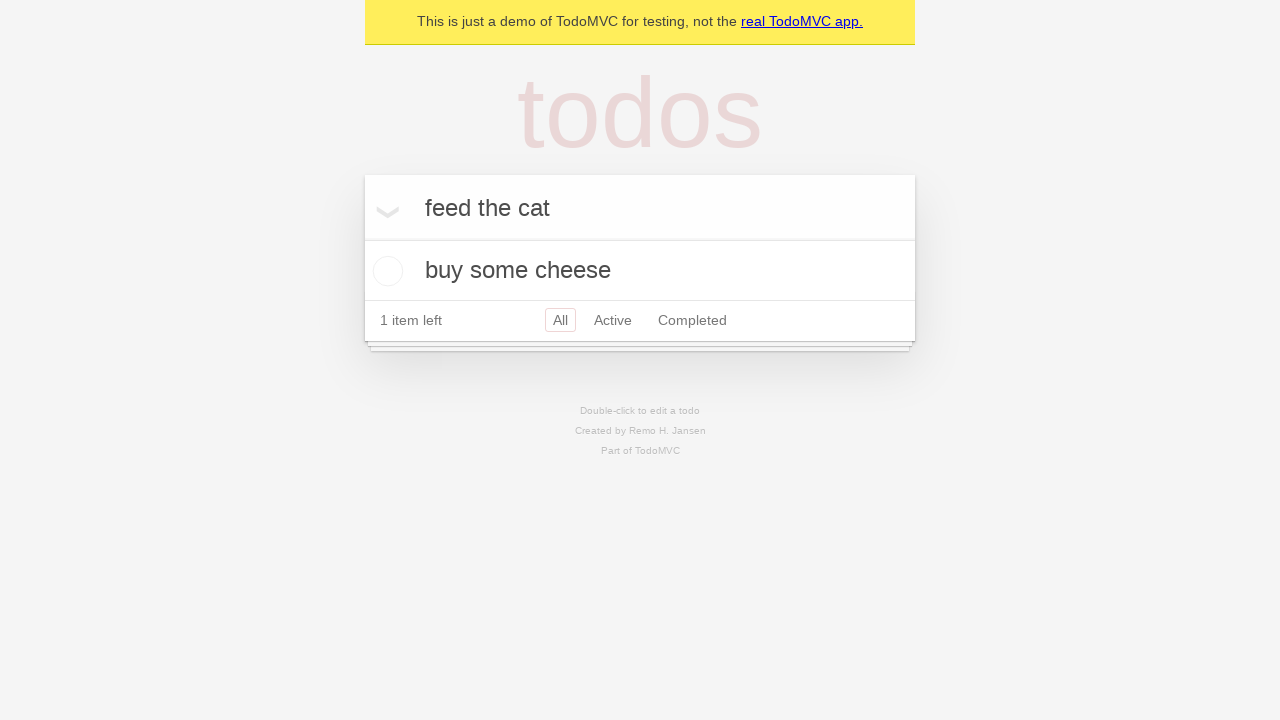

Pressed Enter to add todo 'feed the cat' on internal:attr=[placeholder="What needs to be done?"i]
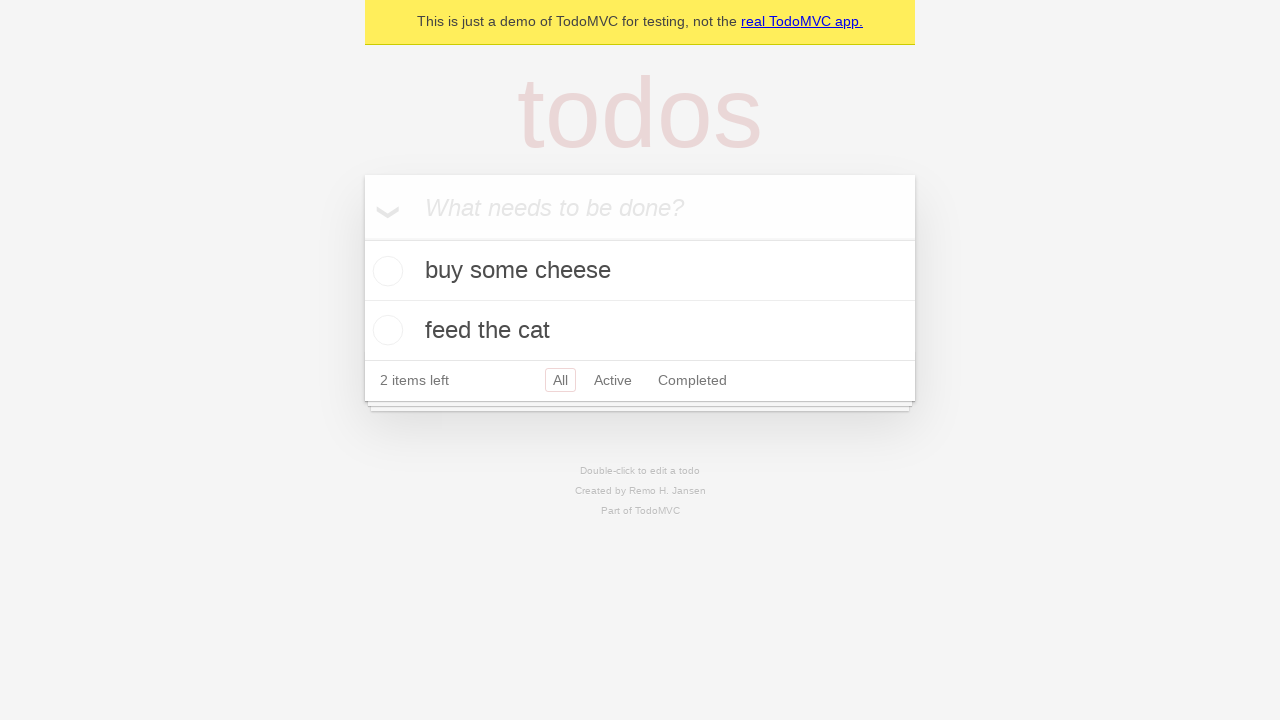

Filled todo input with 'book a doctors appointment' on internal:attr=[placeholder="What needs to be done?"i]
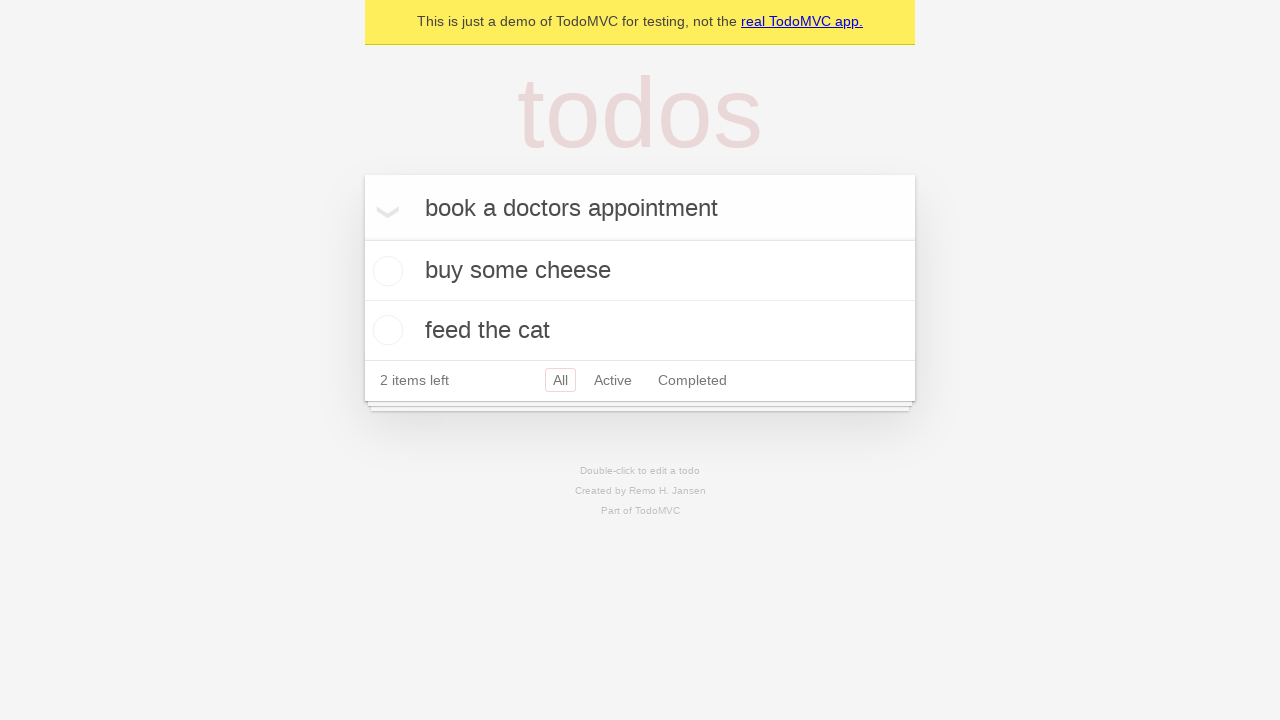

Pressed Enter to add todo 'book a doctors appointment' on internal:attr=[placeholder="What needs to be done?"i]
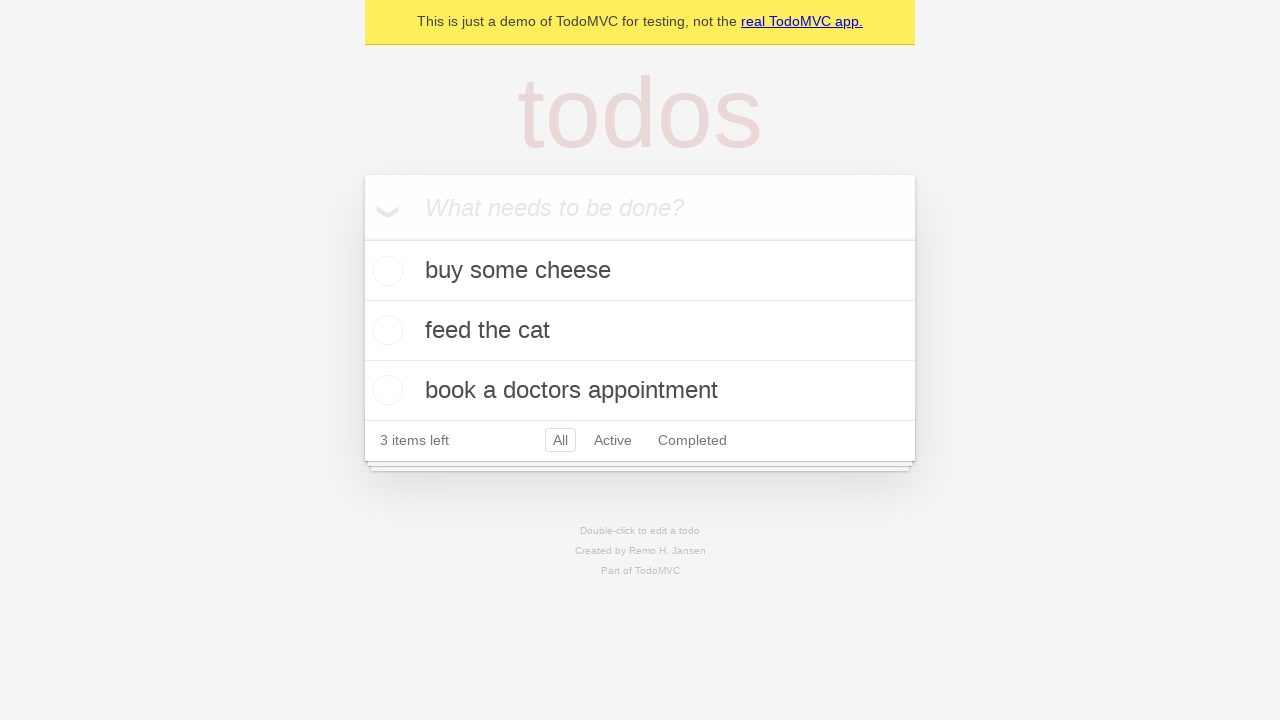

Waited for todo items to load
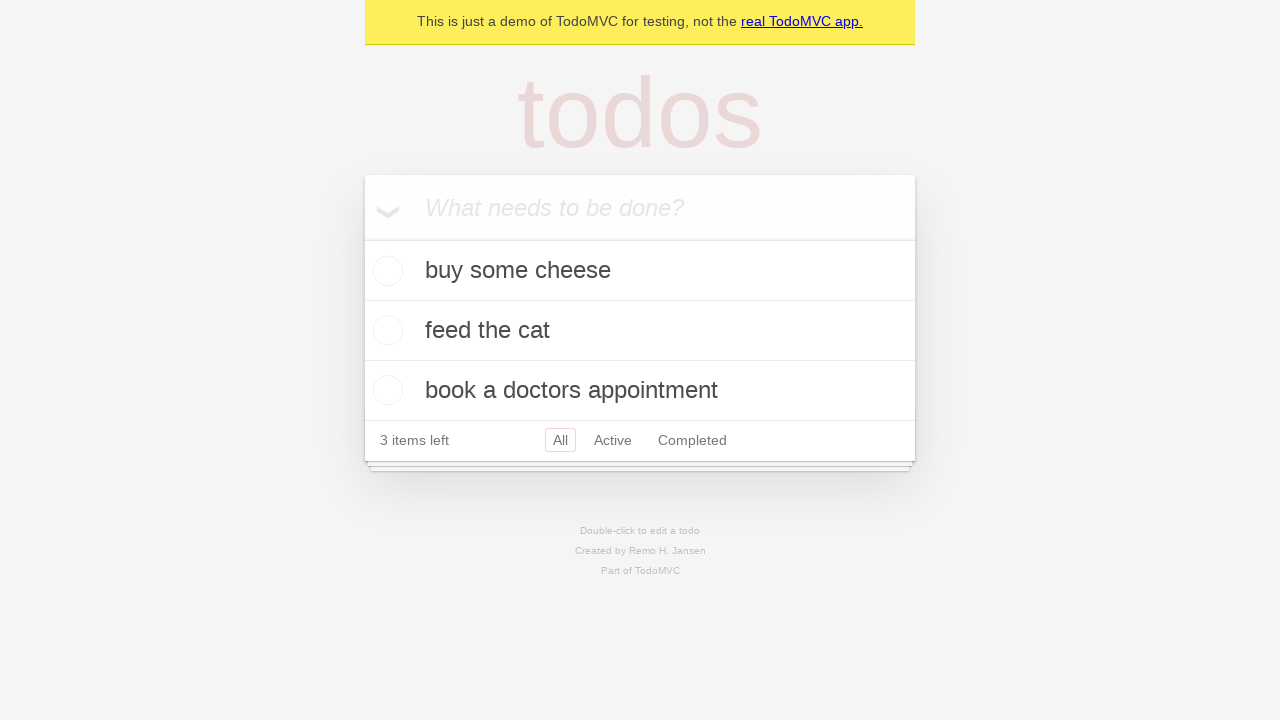

Checked the second todo item at (385, 330) on internal:testid=[data-testid="todo-item"s] >> nth=1 >> internal:role=checkbox
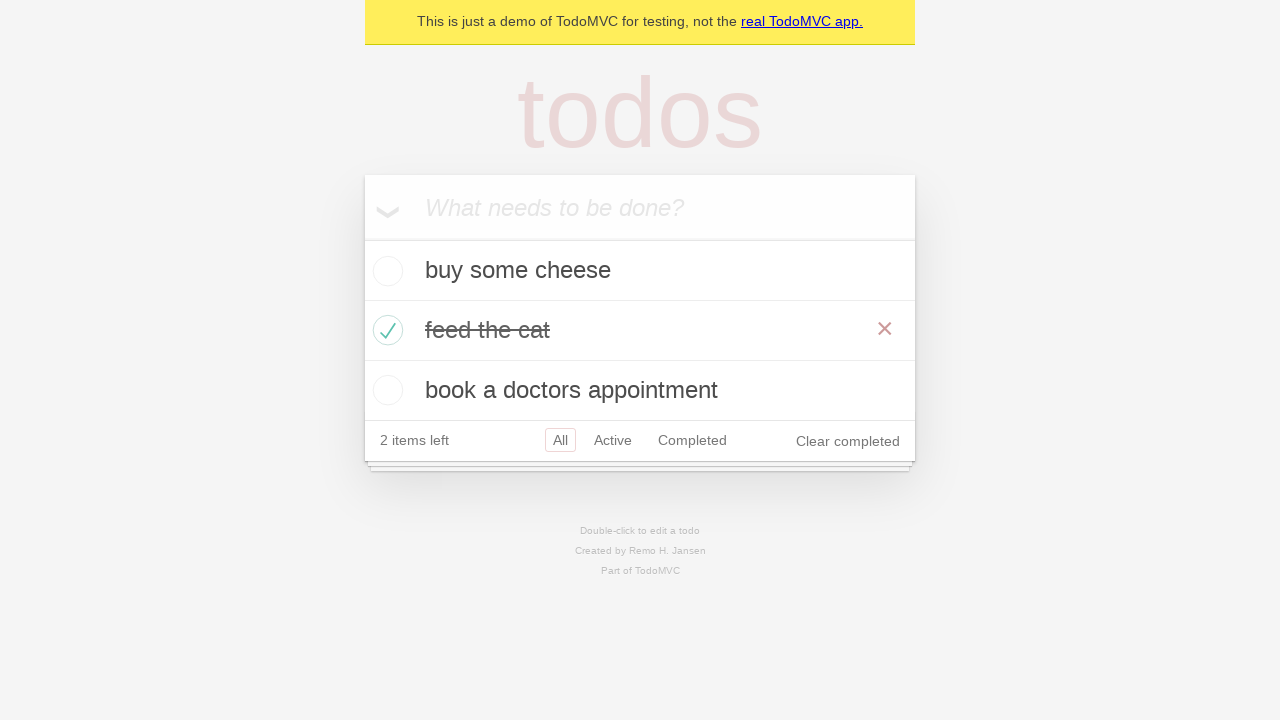

Clicked 'All' filter at (560, 440) on internal:role=link[name="All"i]
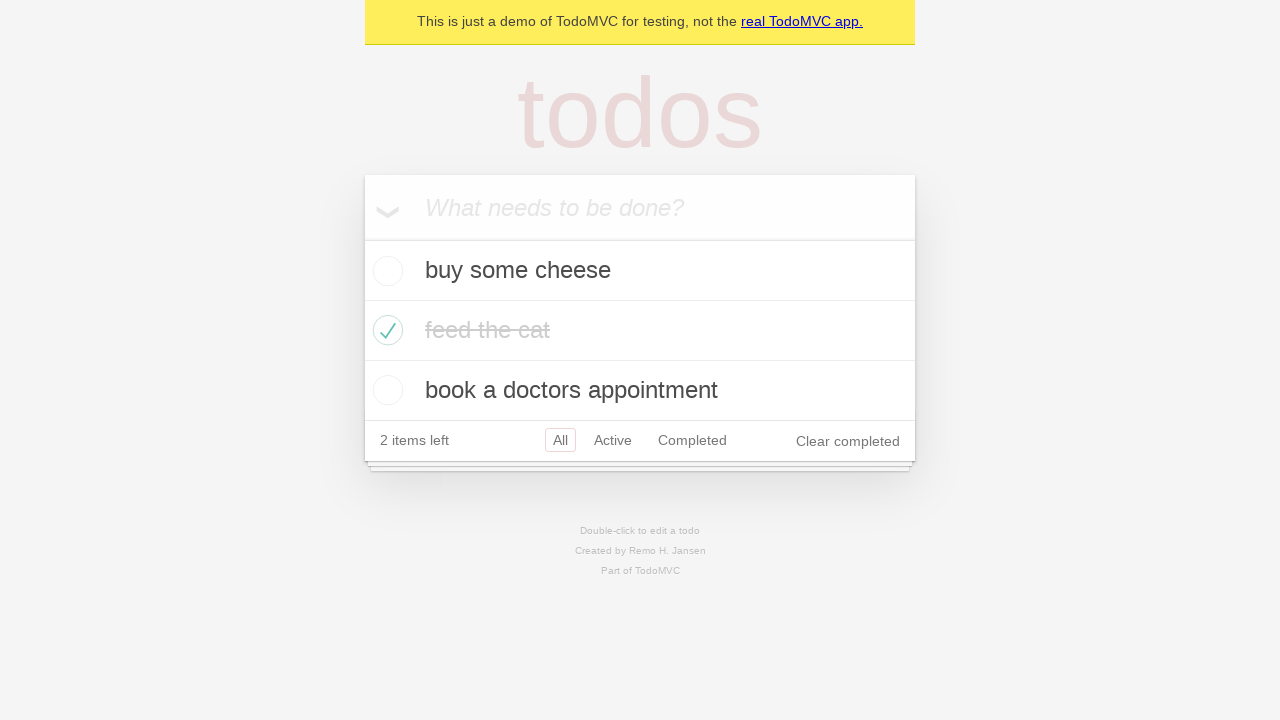

Clicked 'Active' filter at (613, 440) on internal:role=link[name="Active"i]
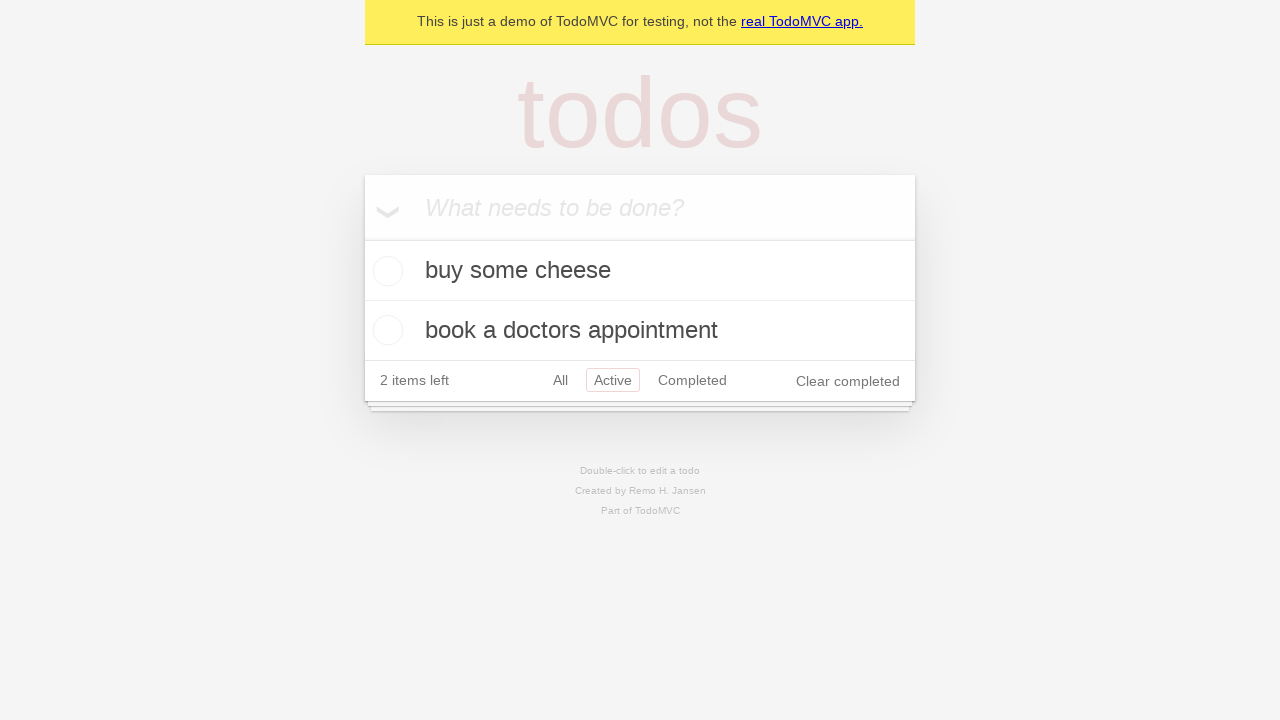

Clicked 'Completed' filter at (692, 380) on internal:role=link[name="Completed"i]
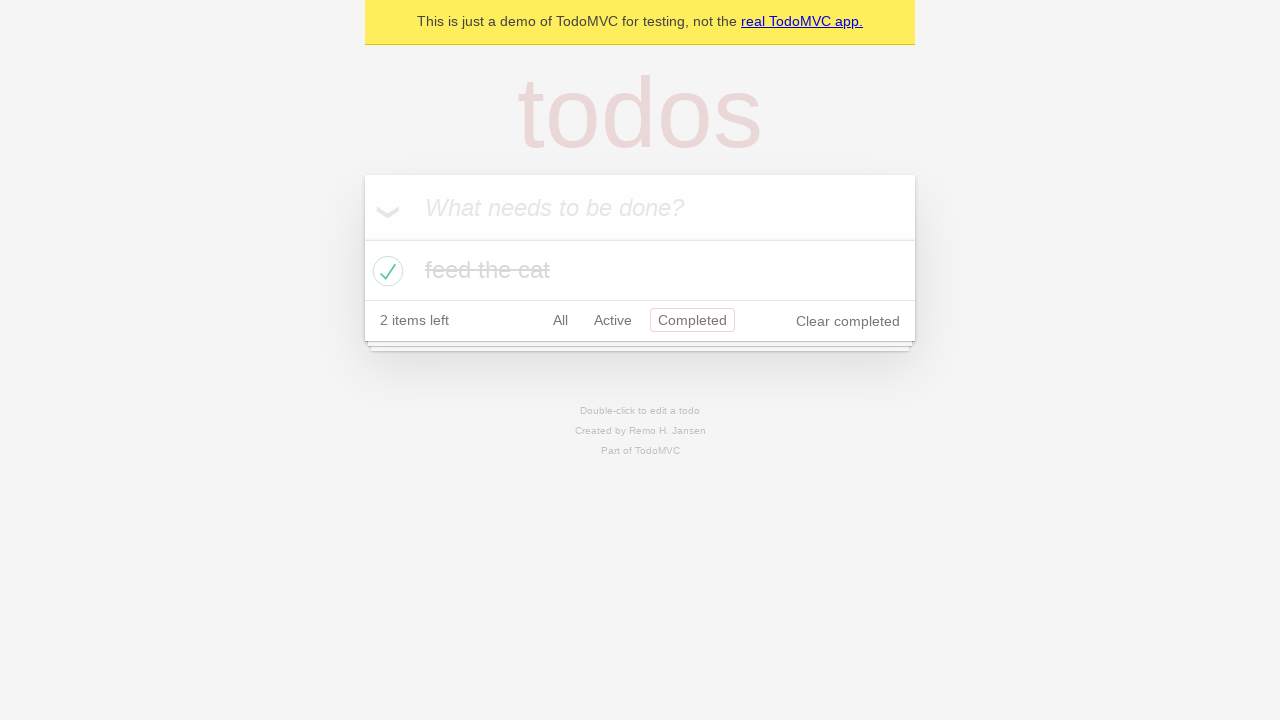

Clicked browser back button (from Completed to Active filter)
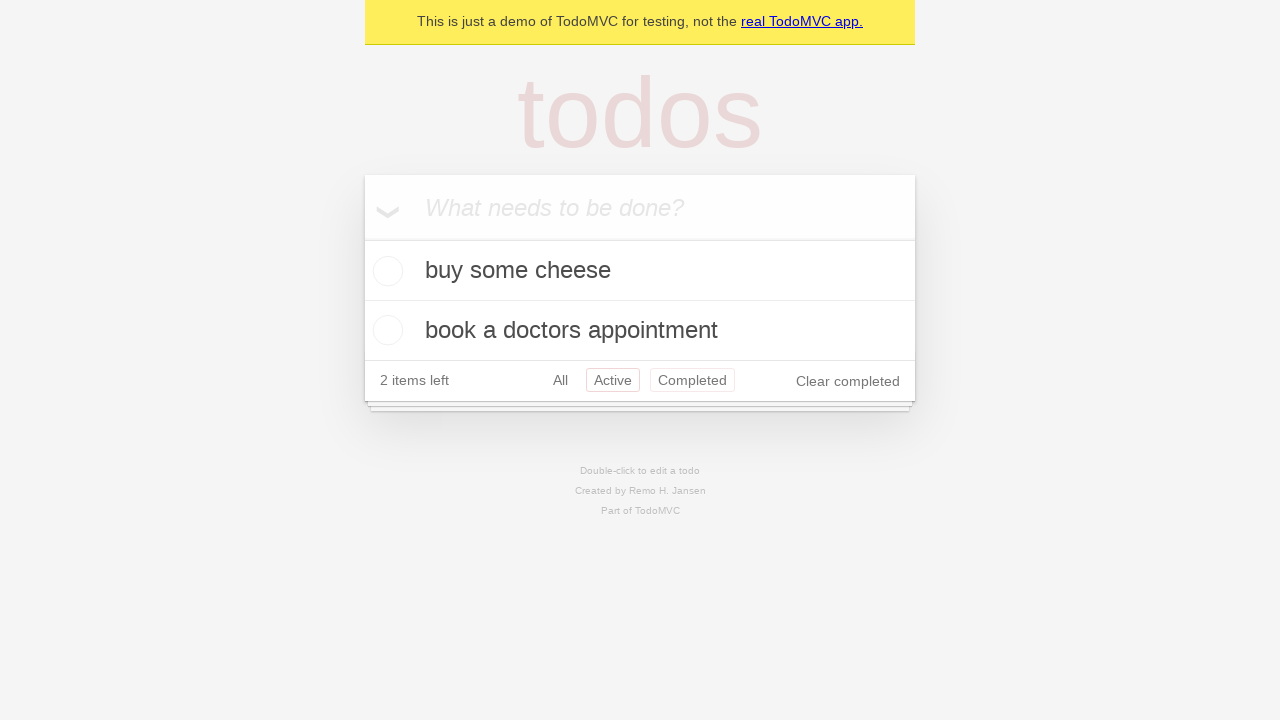

Clicked browser back button (from Active to All filter)
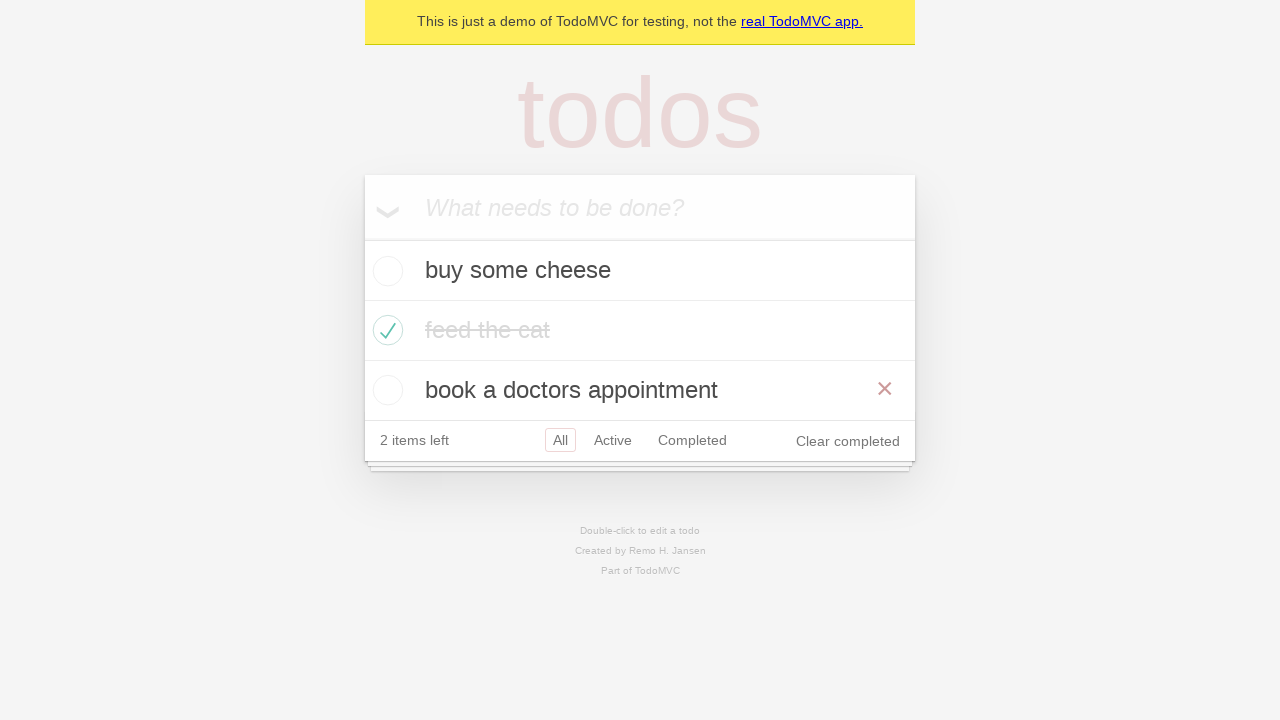

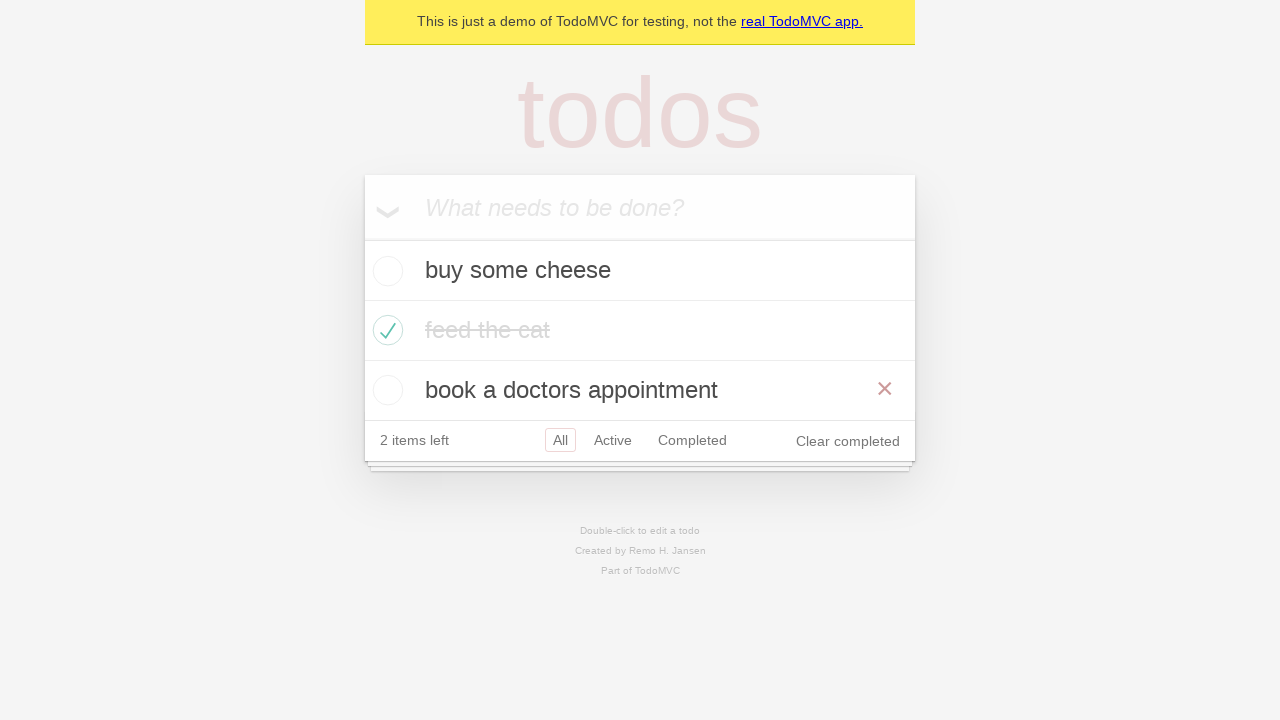